Tests keyboard input by pressing the Enter key and verifying it was captured

Starting URL: https://the-internet.herokuapp.com/key_presses

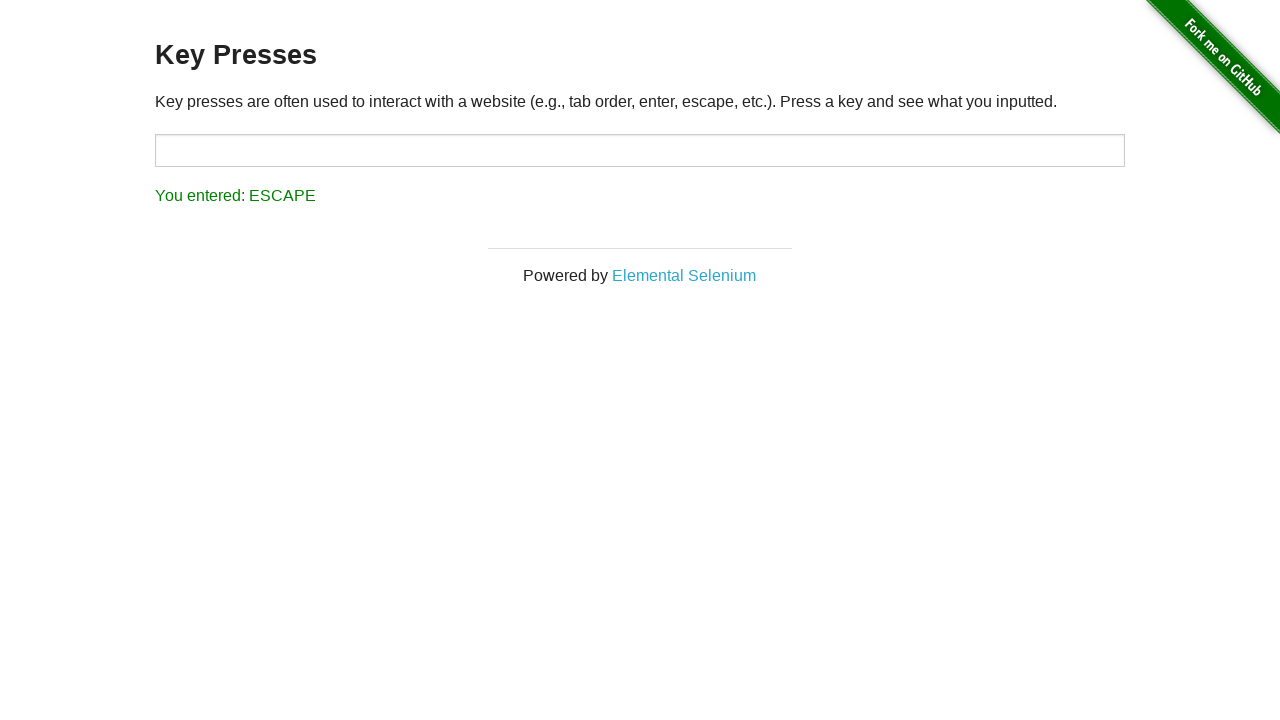

Navigated to key presses test page
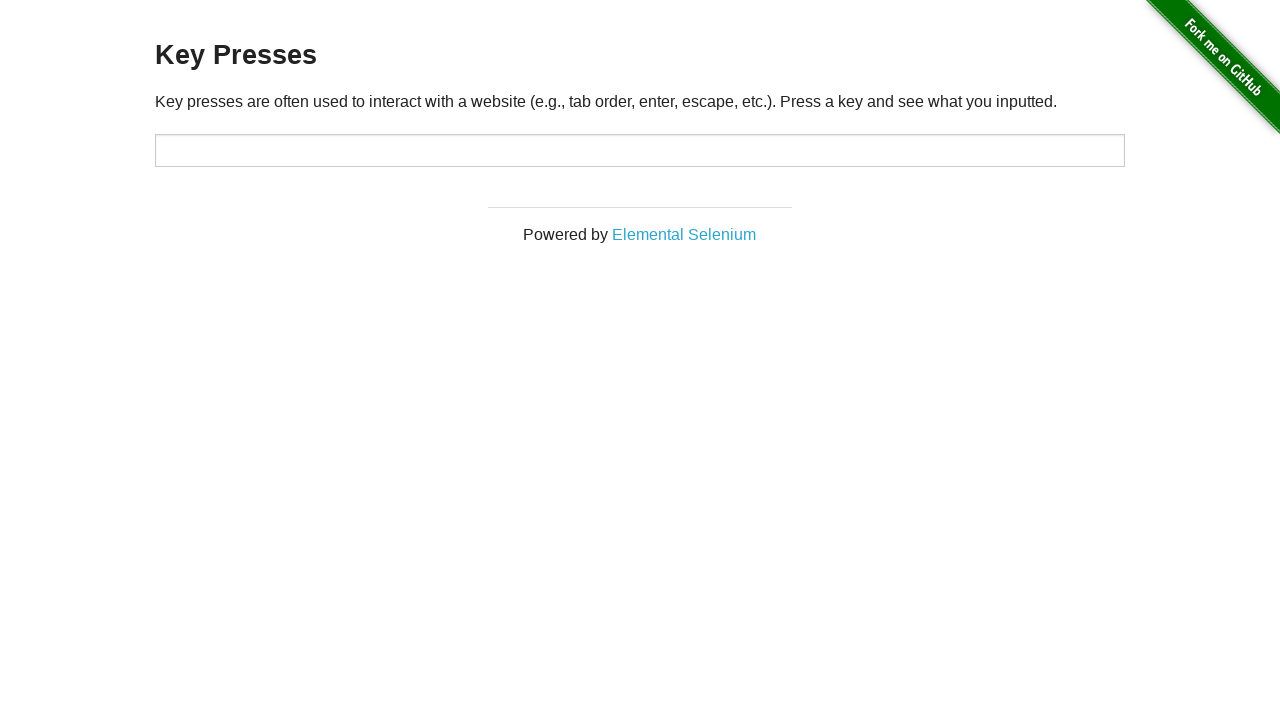

Pressed the Enter key
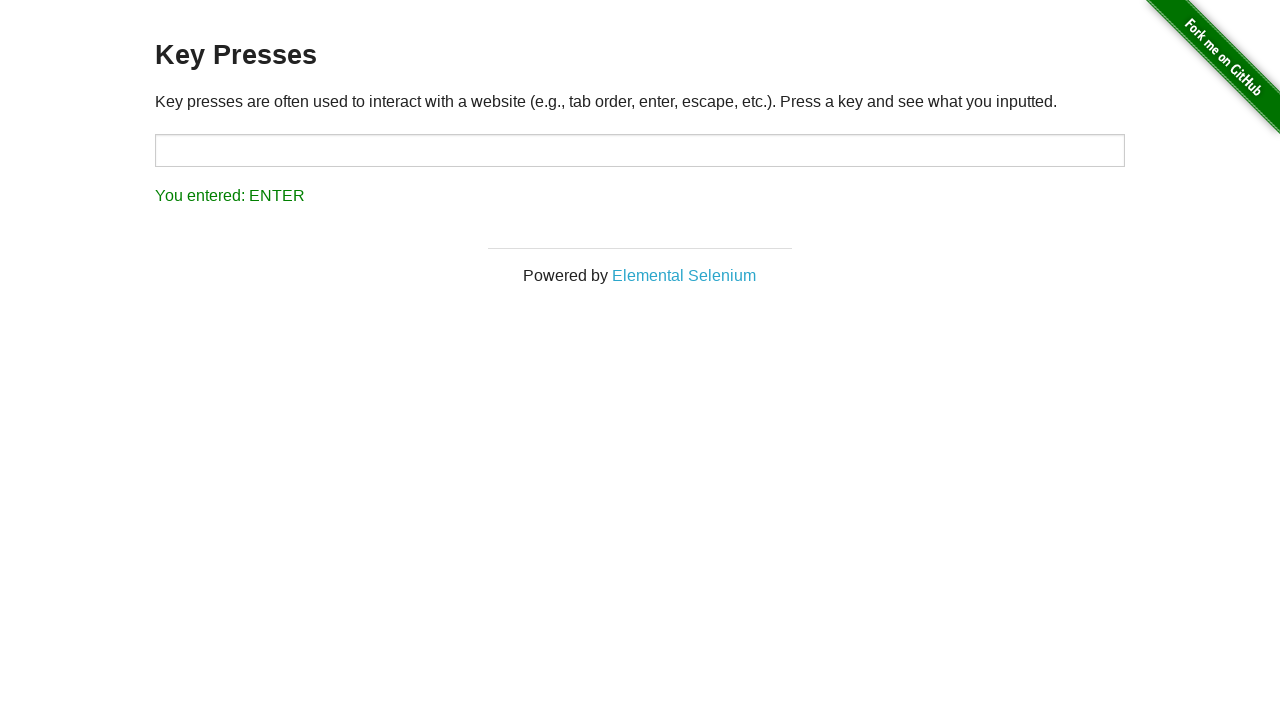

Retrieved result text content
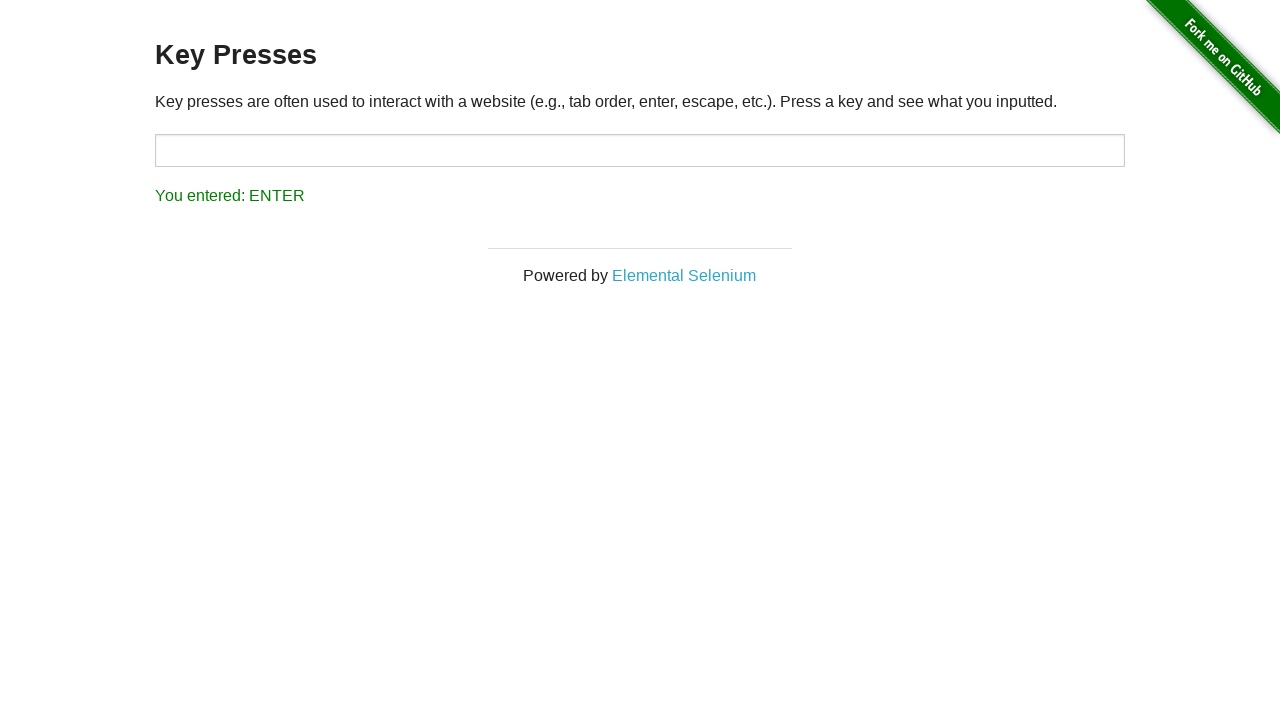

Verified that Enter key press was captured correctly
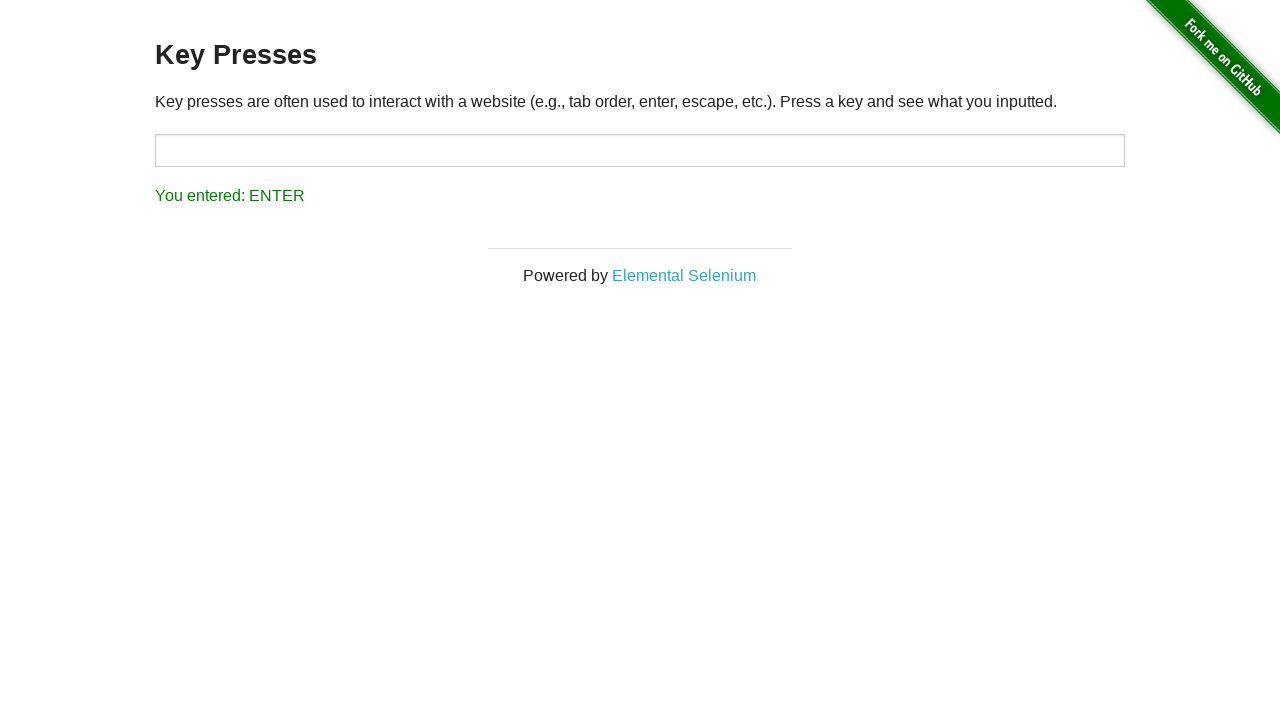

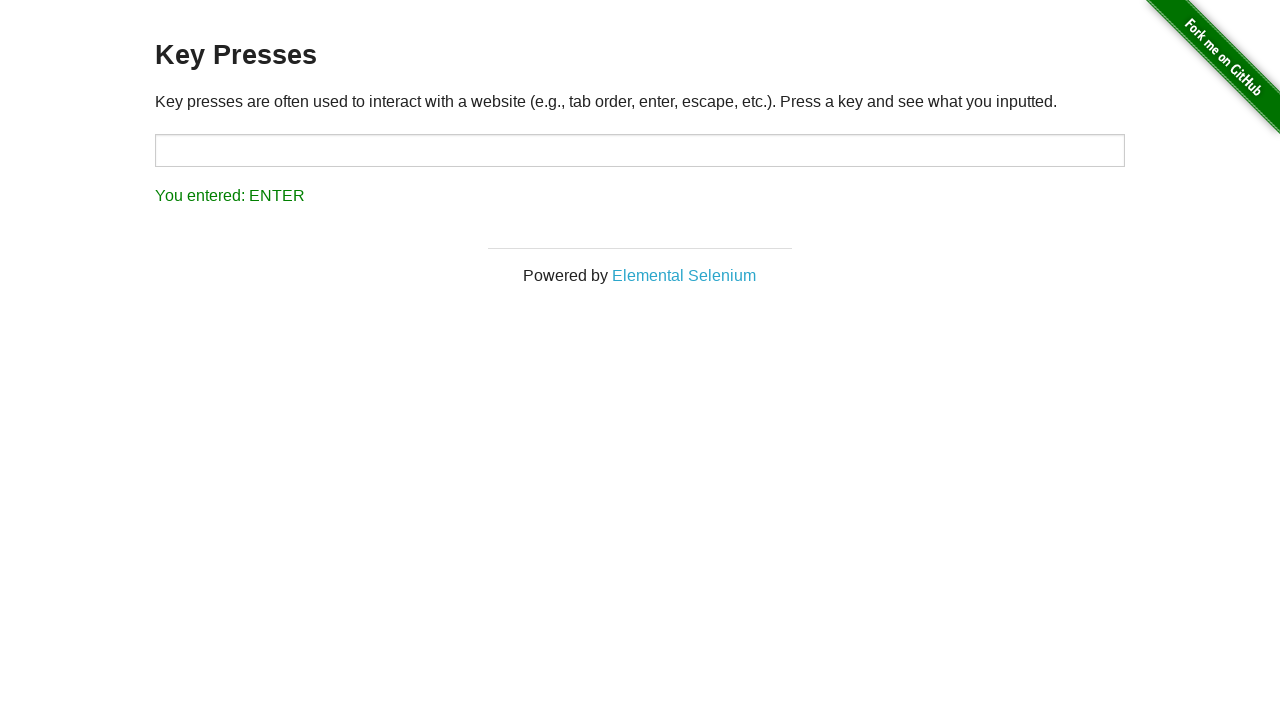